Tests drag and drop using click-hold-move-release actions within an iframe on the jQuery UI droppable demo page

Starting URL: https://jqueryui.com/droppable/

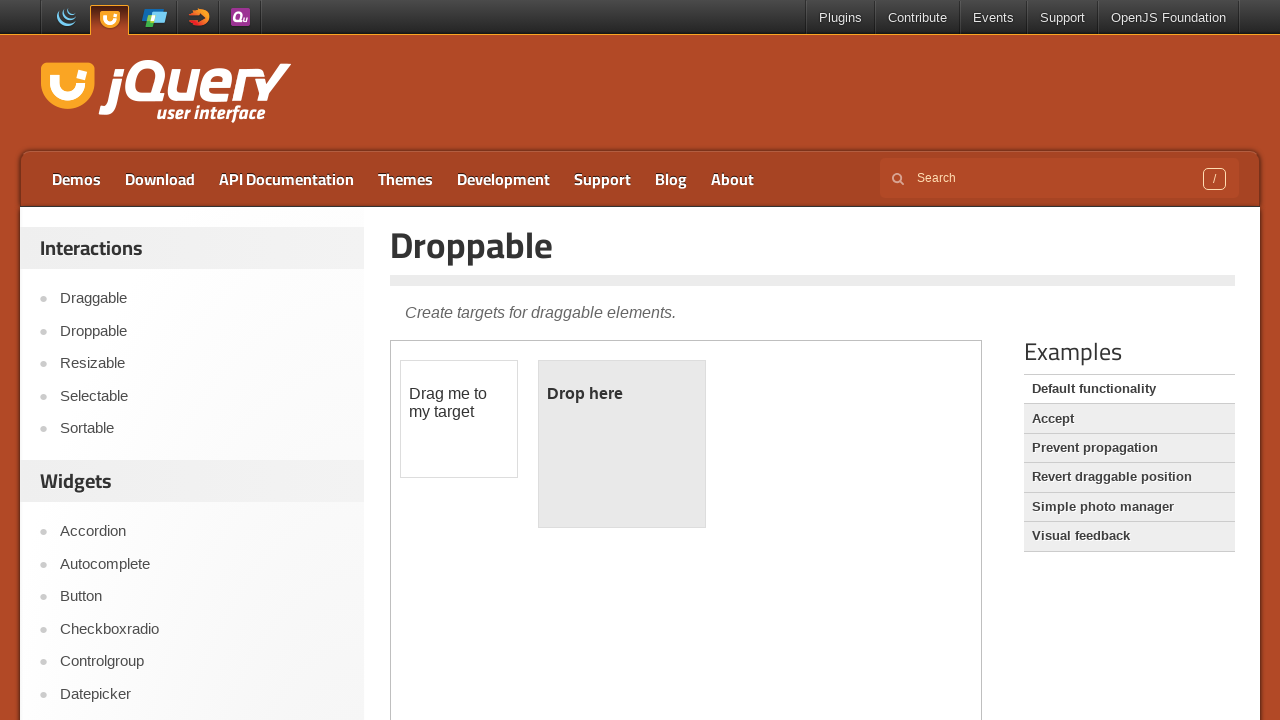

Located the demo iframe
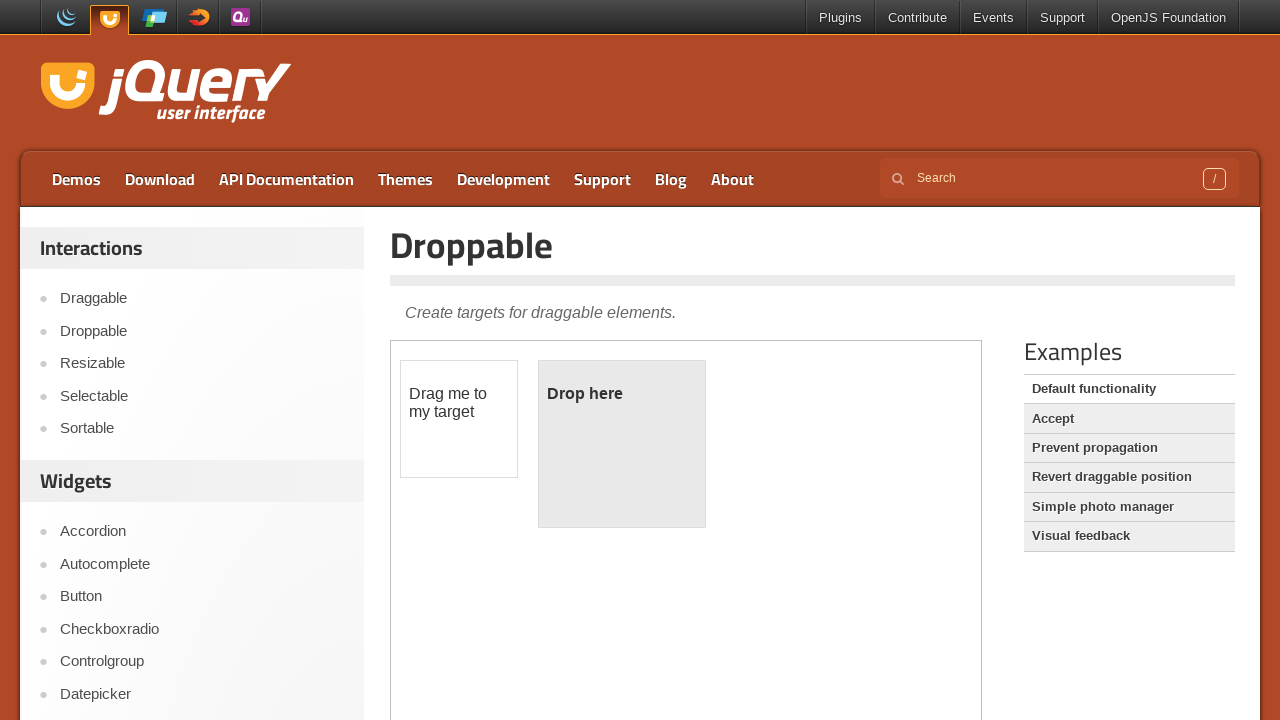

Located the draggable element
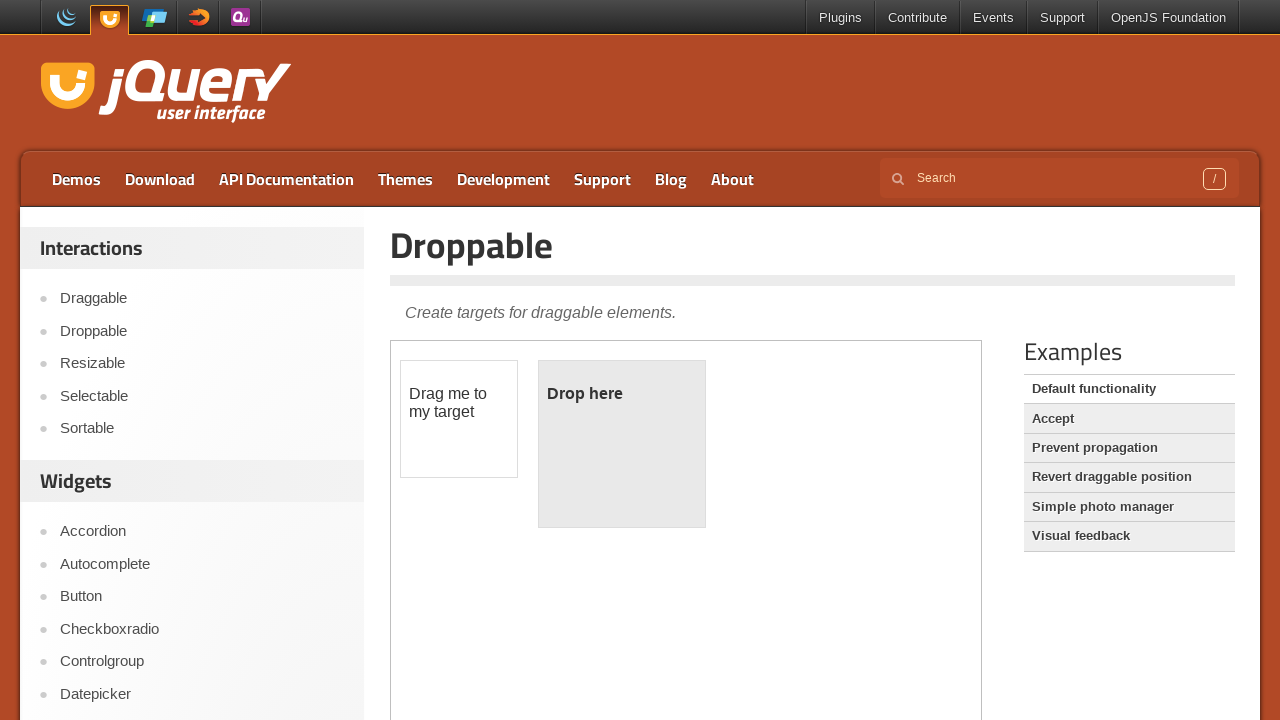

Located the droppable element
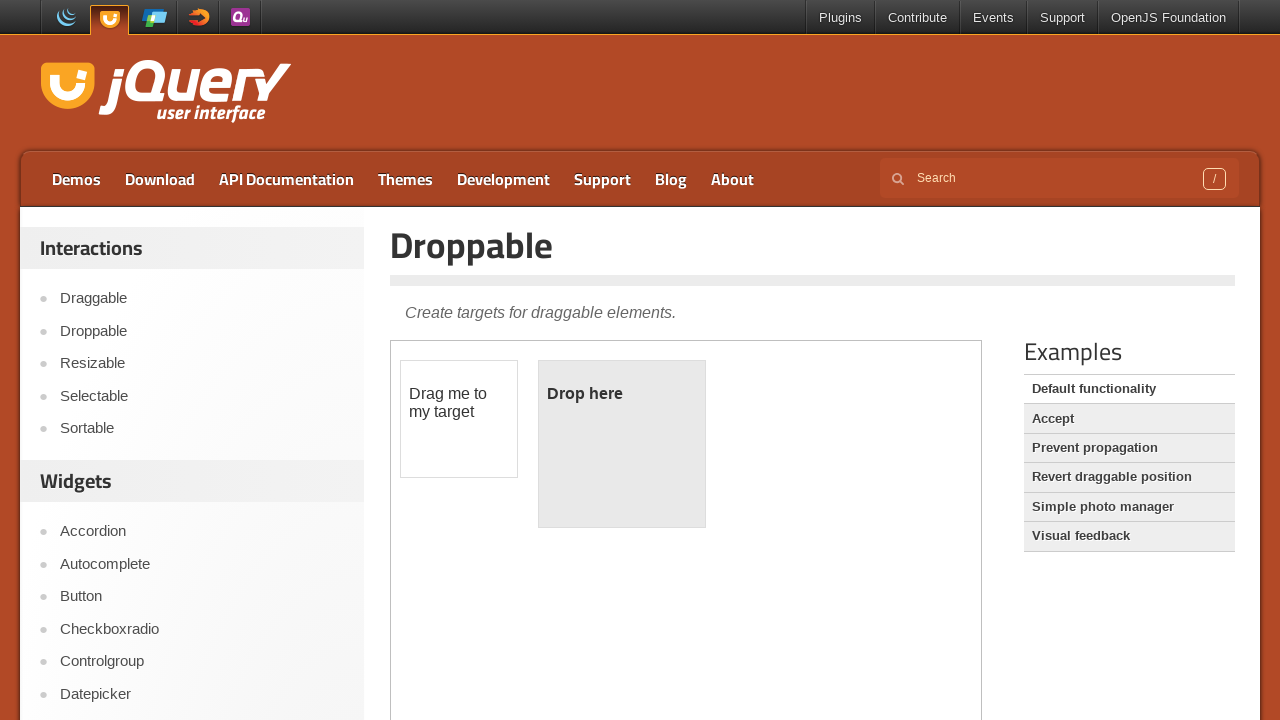

Performed drag and drop from draggable to droppable using click-hold-move-release at (622, 444)
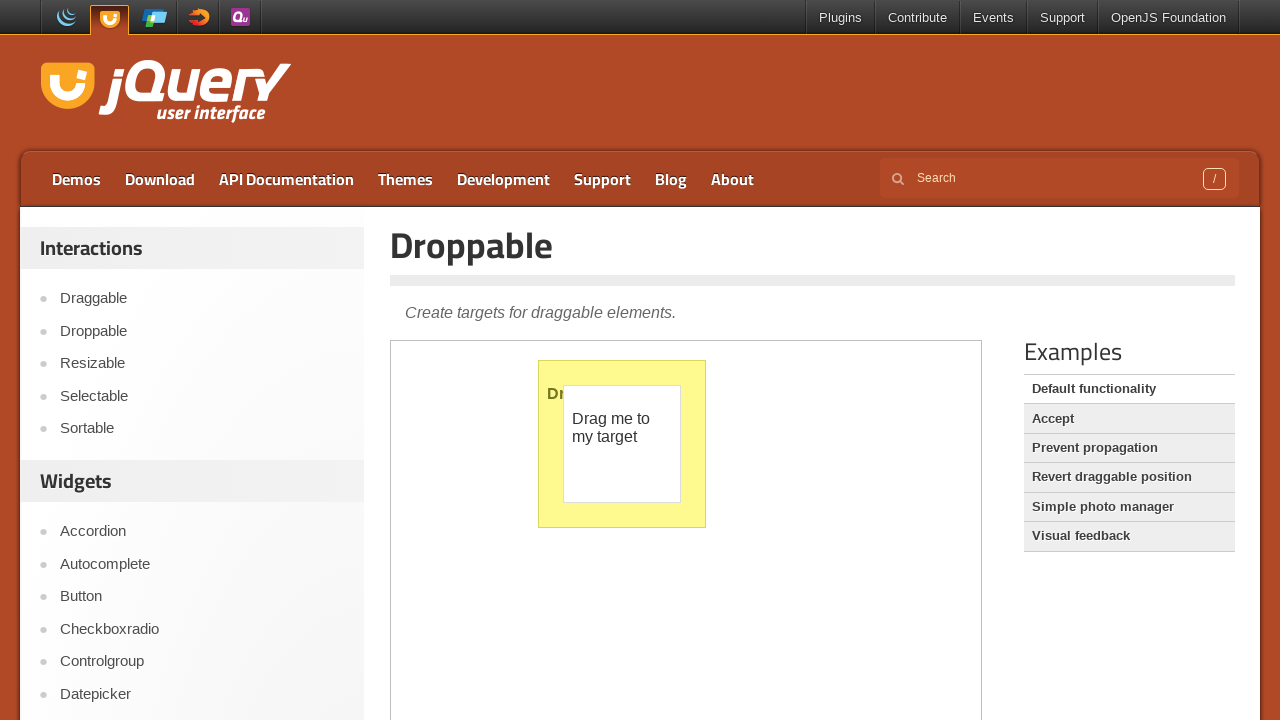

Waited 1000ms for drop animation to complete
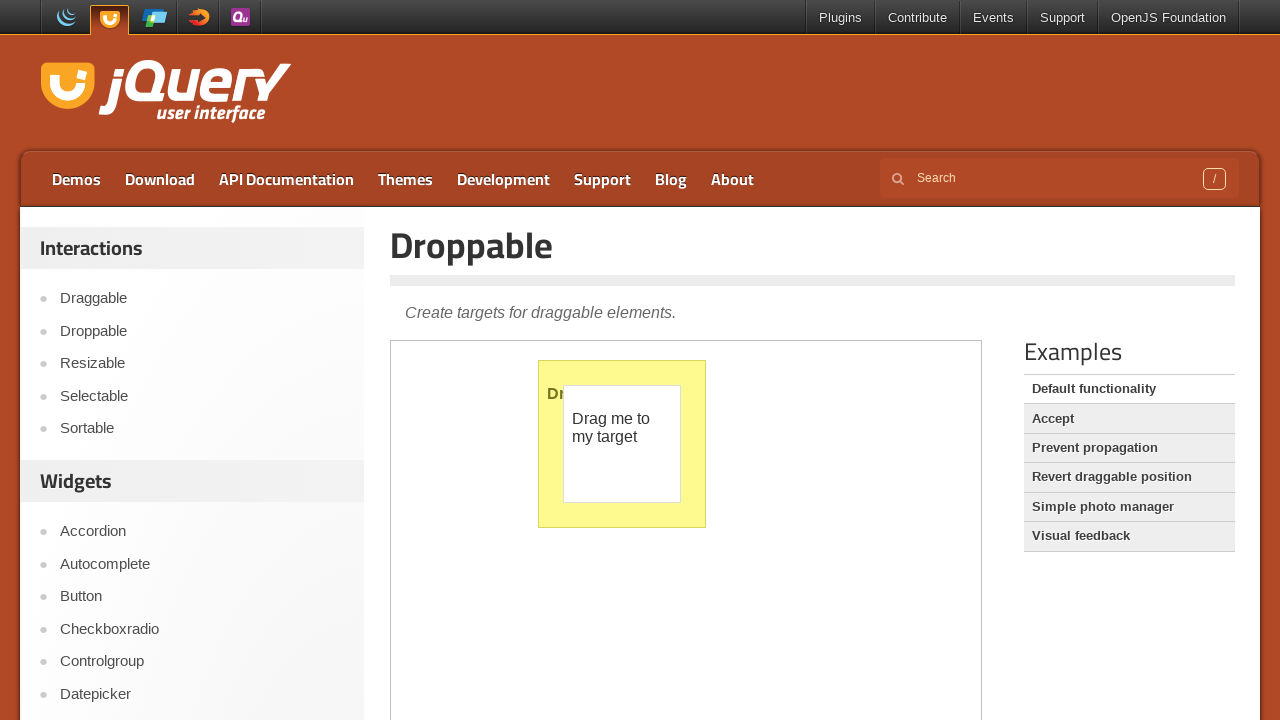

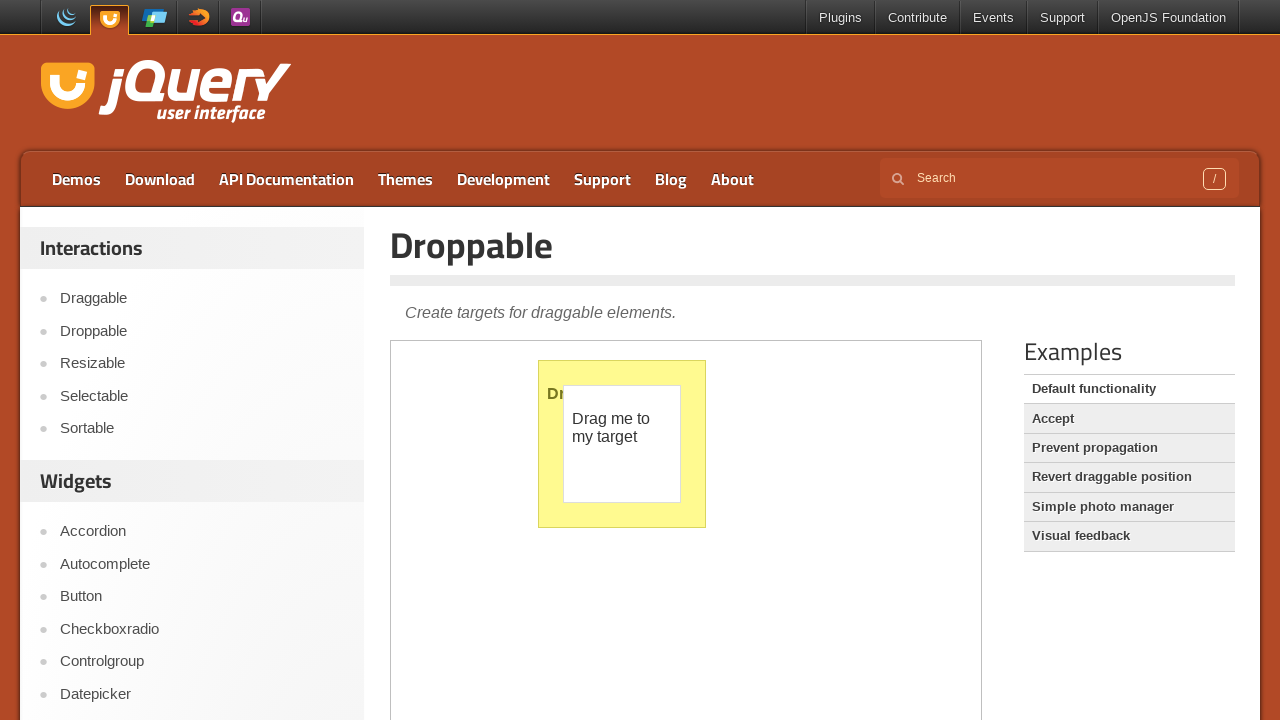